Tests mouse and keyboard interactions by typing text with SHIFT key held (resulting in uppercase), then navigating through a multi-level dropdown menu using hover actions and clicking a nested menu item.

Starting URL: https://demo.automationtesting.in/Register.html

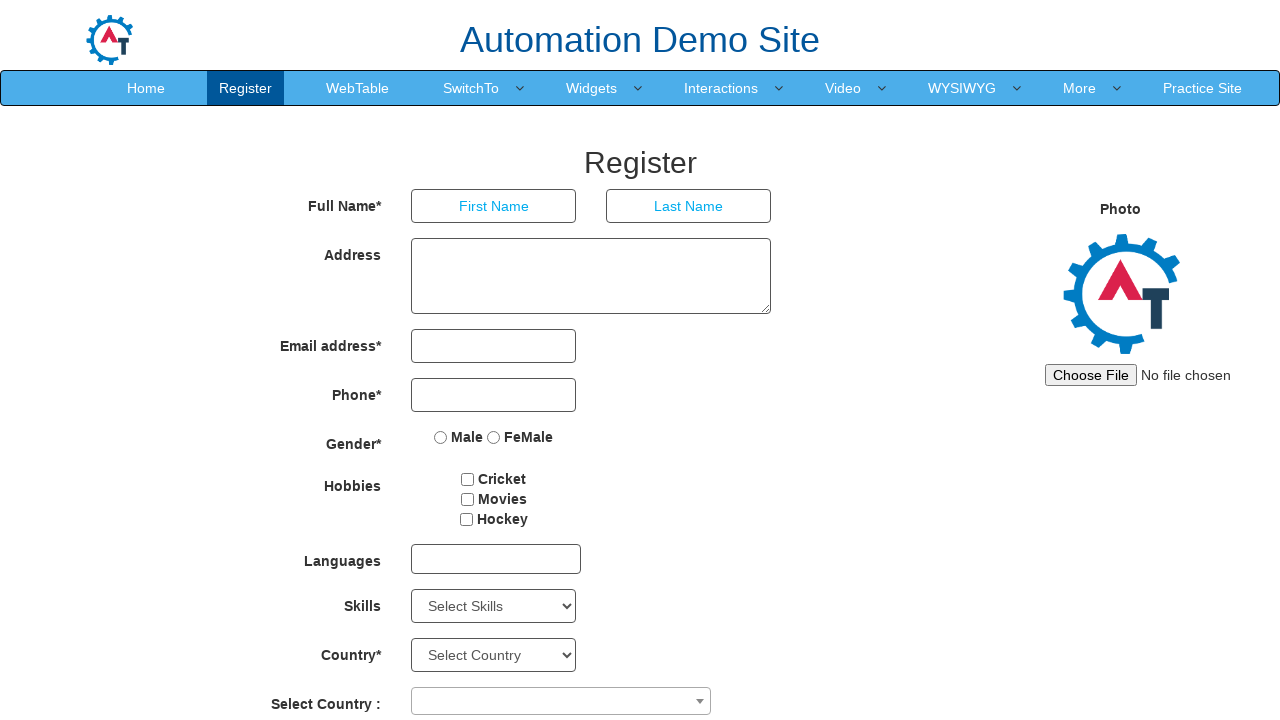

Clicked on First Name input field at (494, 206) on xpath=//input[@placeholder='First Name']
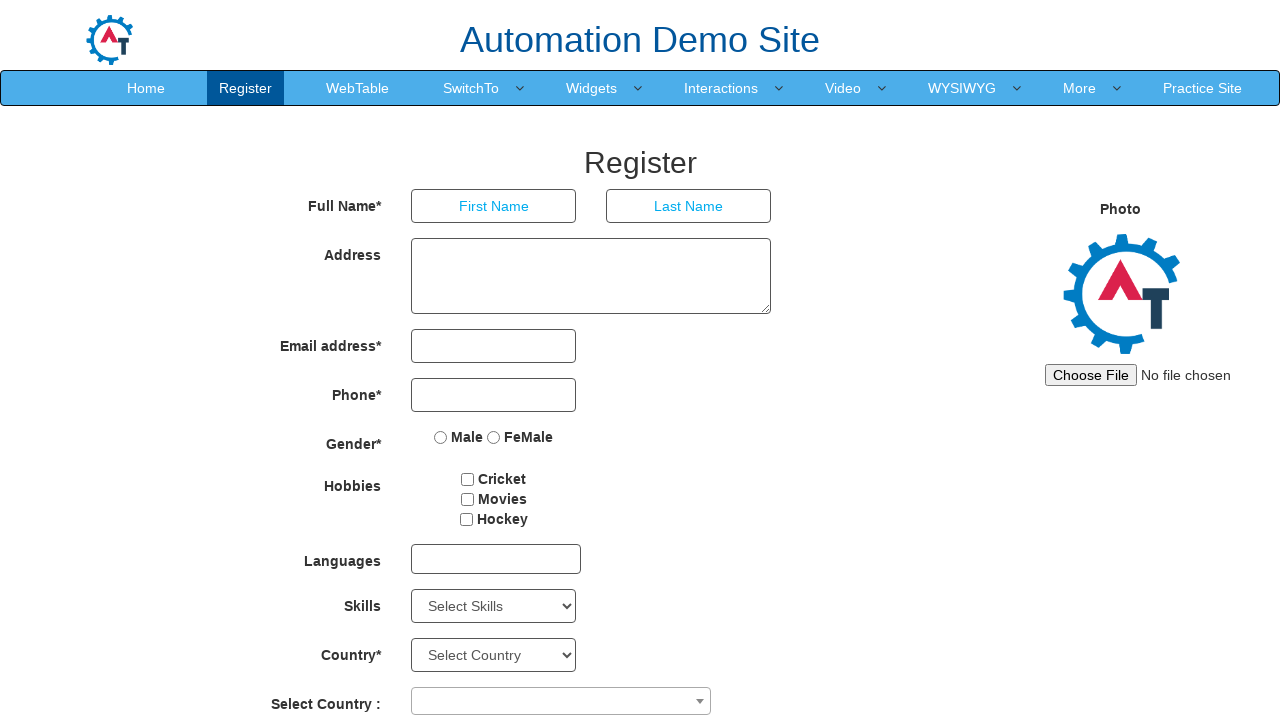

Pressed and held Shift key
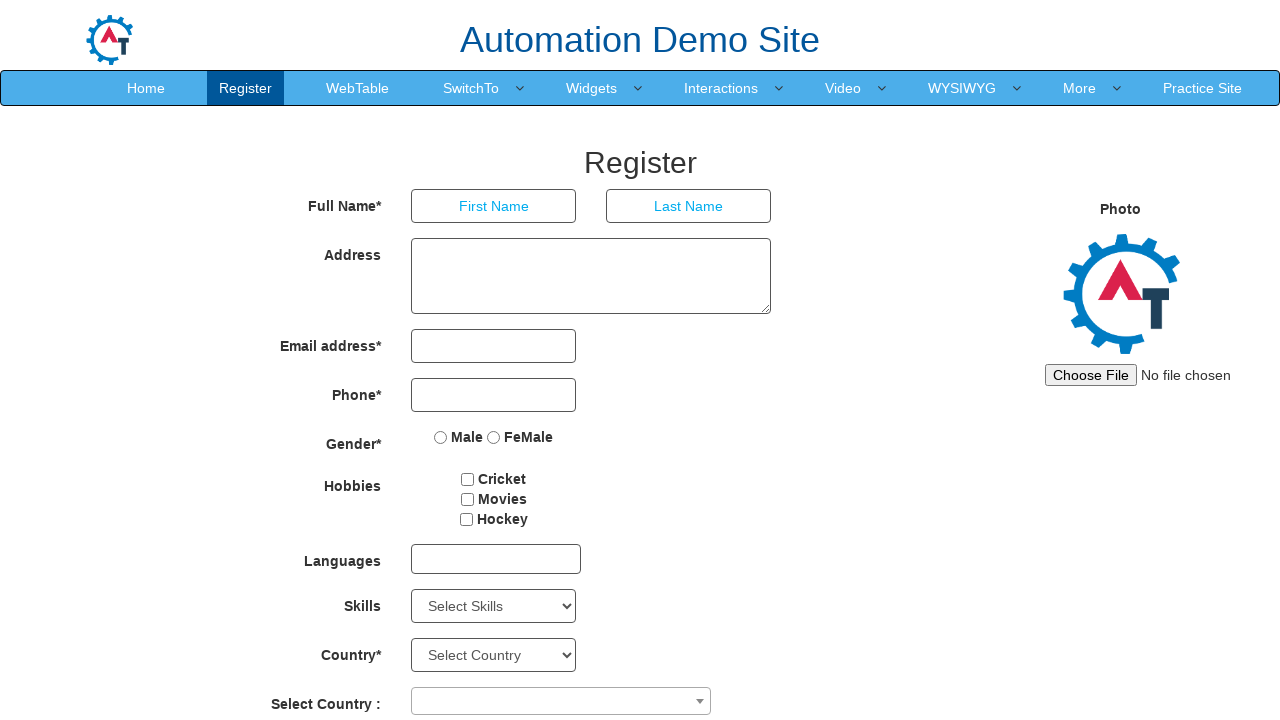

Typed 'pavan' with Shift held (resulting in uppercase 'PAVAN')
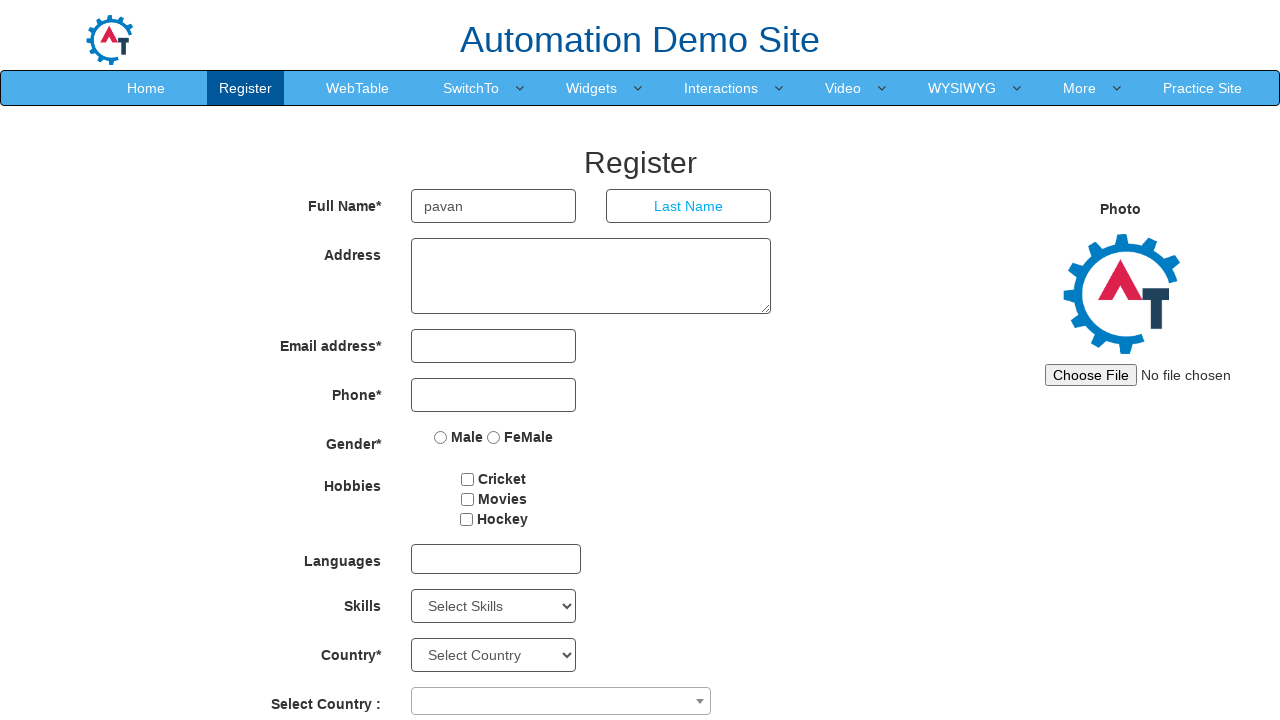

Released Shift key
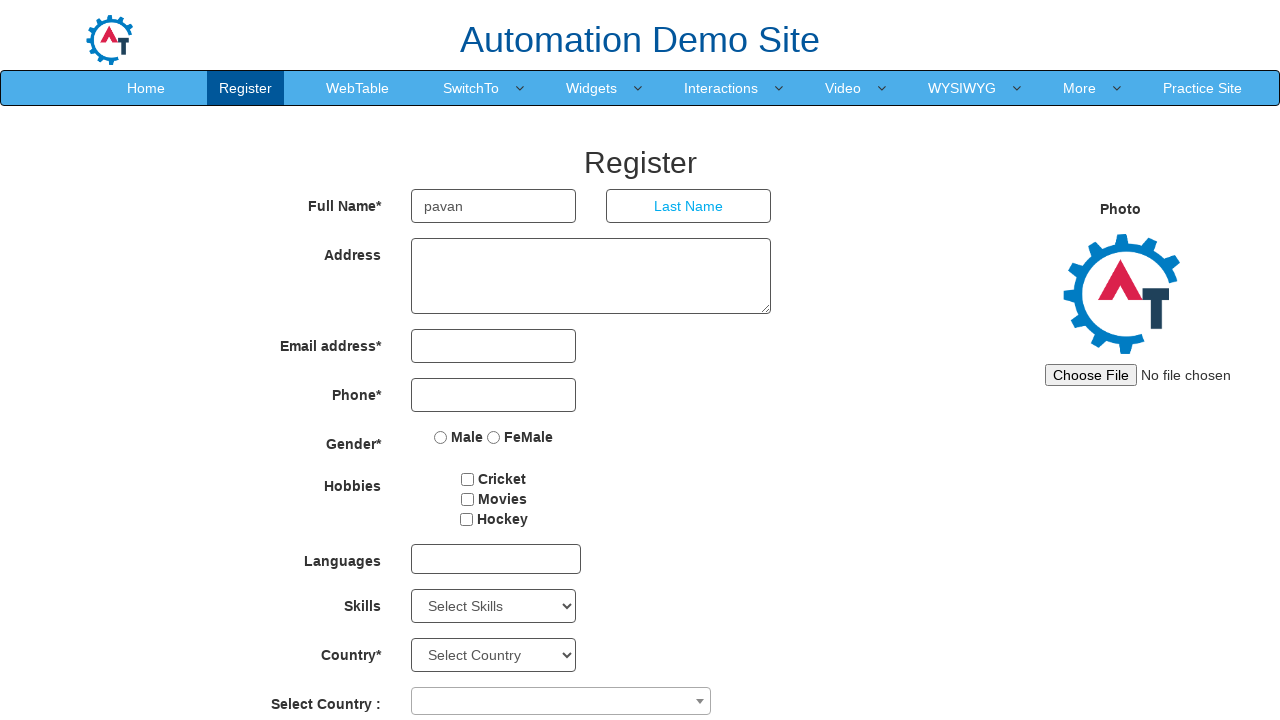

Hovered over main navigation menu item (SwitchTo) at (721, 88) on xpath=//div[@class='navbar-collapse collapse navbar-right']/ul/li[6]/a
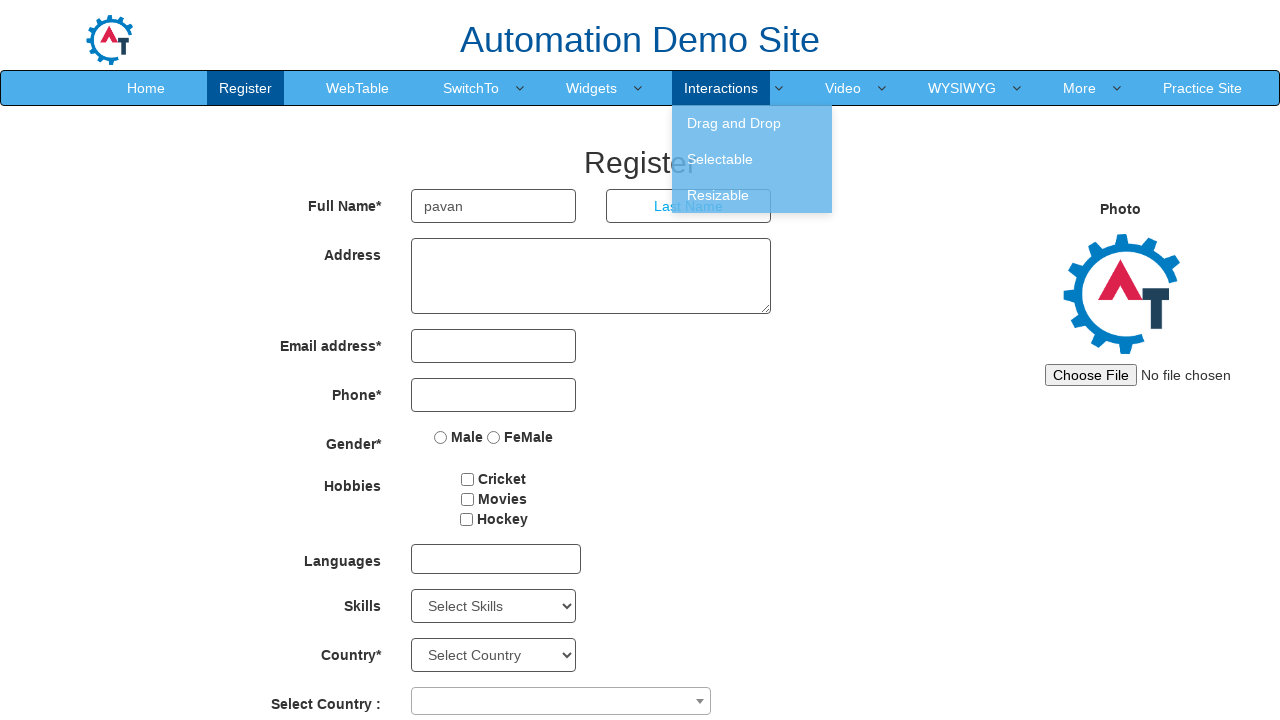

Hovered over first child menu item at (752, 123) on xpath=//div[@class='navbar-collapse collapse navbar-right']/ul/li[6]/ul/li[1]/a
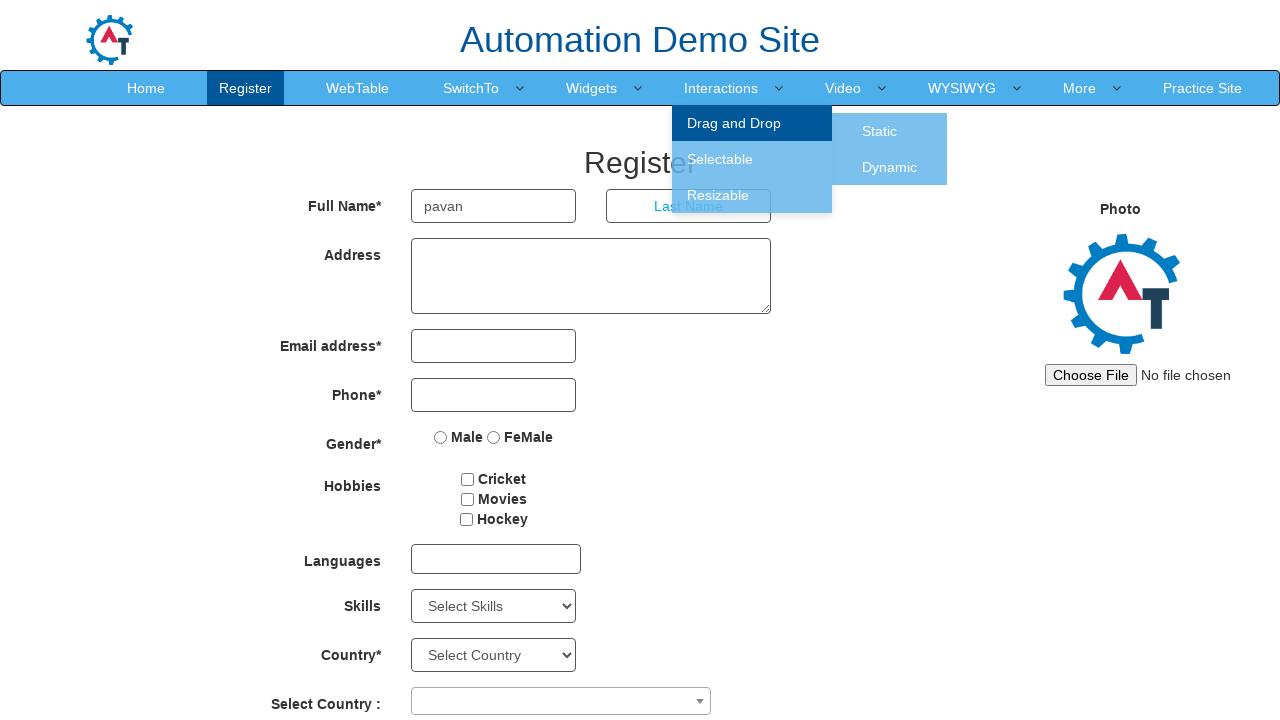

Clicked on nested submenu item at (890, 167) on xpath=//div[@class='navbar-collapse collapse navbar-right']/ul/li[6]//li[1]//li[
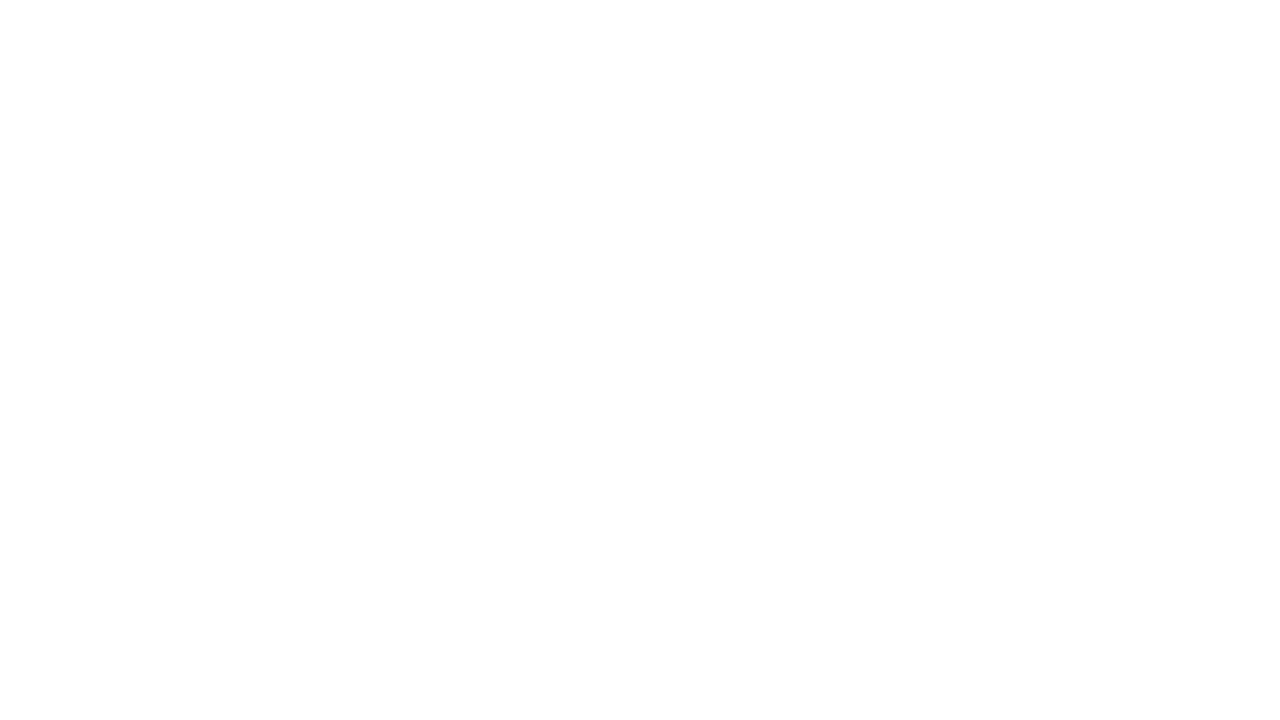

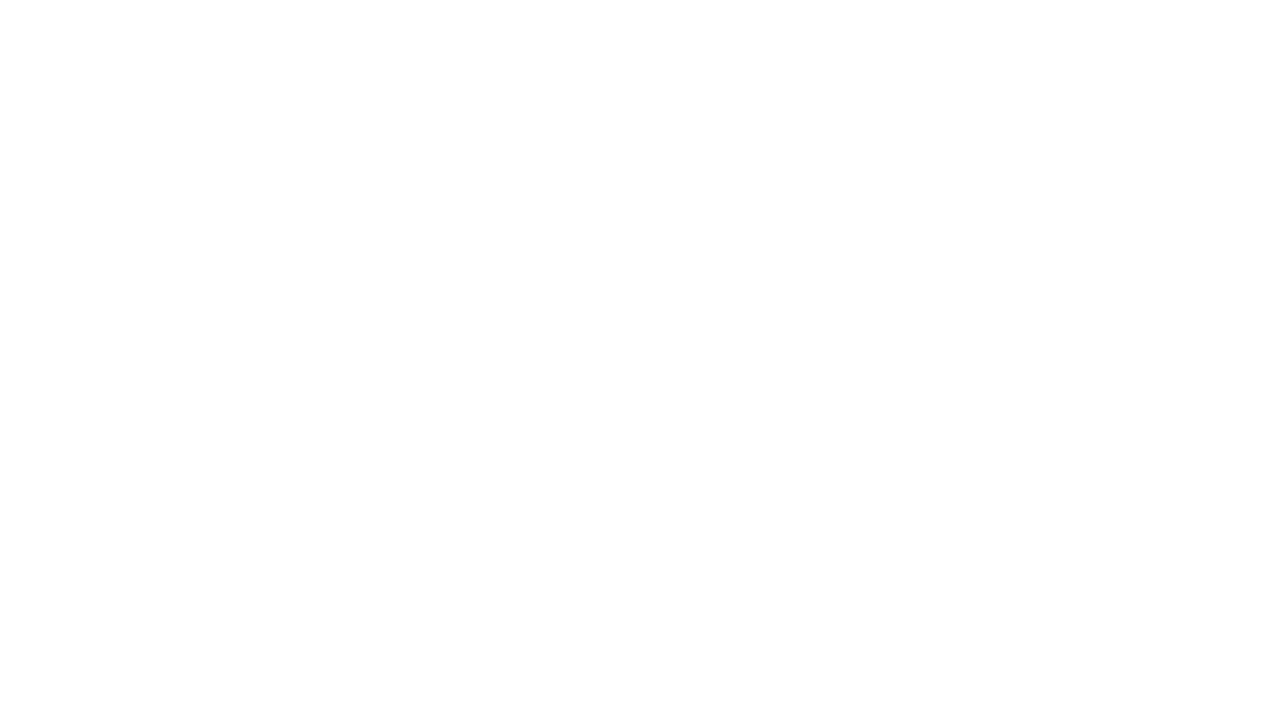